Tests JavaScript alert handling including normal alerts, confirmation dialogs, and prompt alerts by interacting with each type and accepting/dismissing them

Starting URL: https://the-internet.herokuapp.com/javascript_alerts

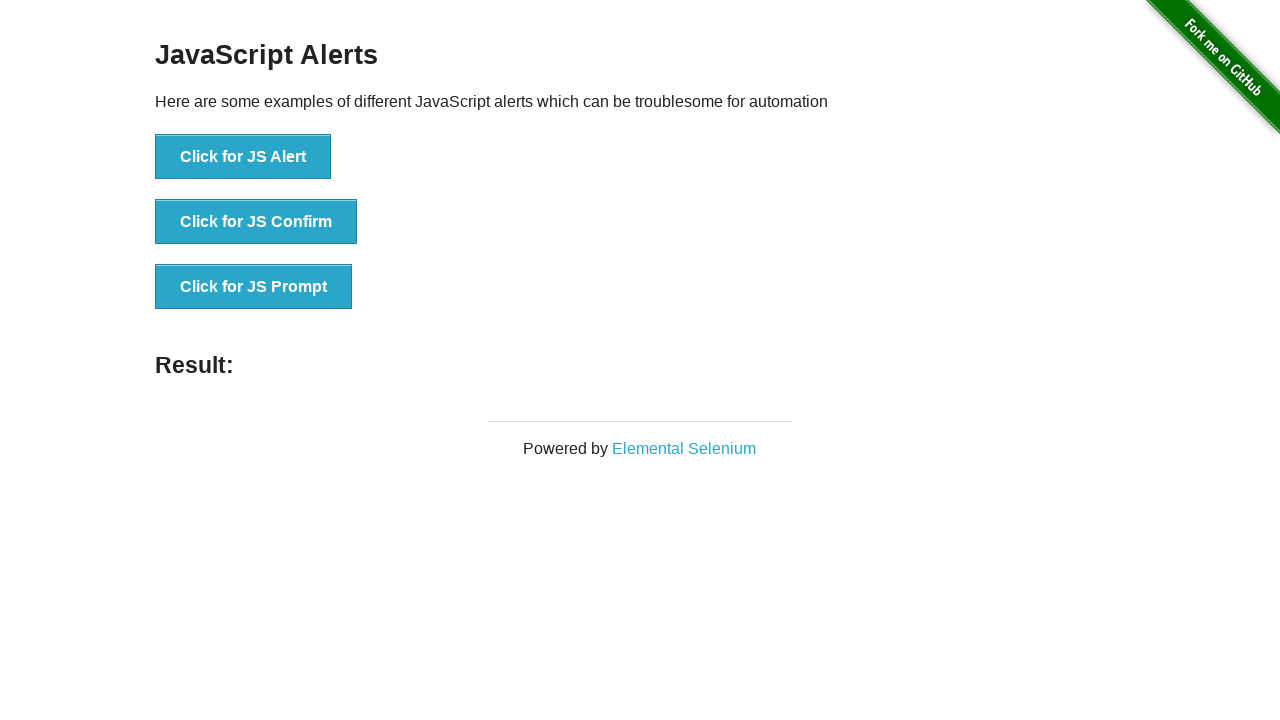

Clicked button to trigger normal JavaScript alert at (243, 157) on text='Click for JS Alert'
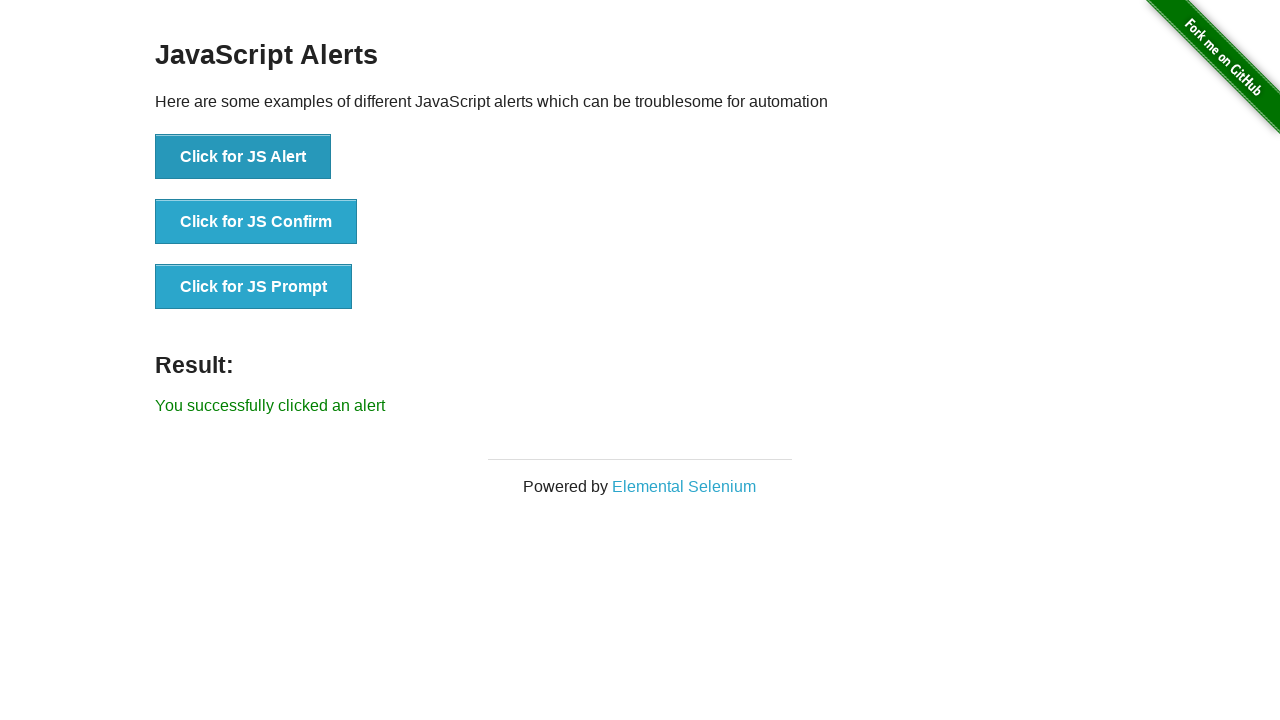

Set up dialog handler to accept alerts
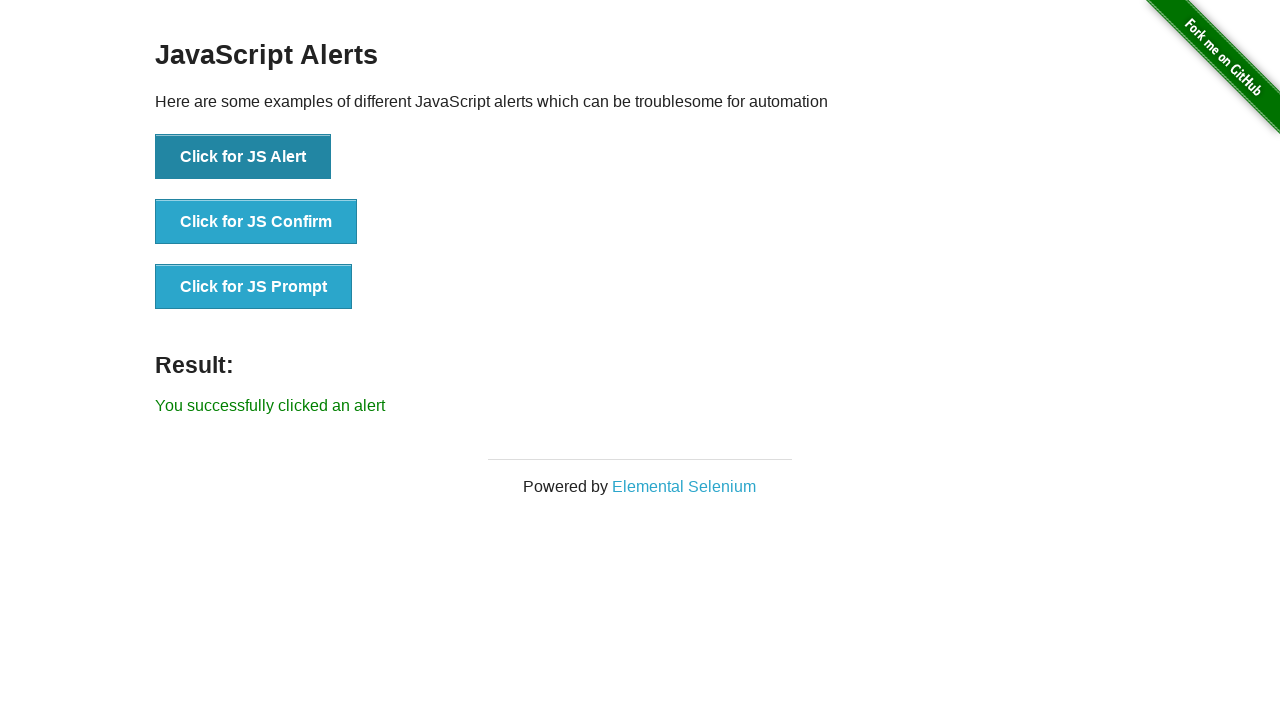

Clicked button to trigger confirmation dialog at (256, 222) on button[onclick='jsConfirm()']
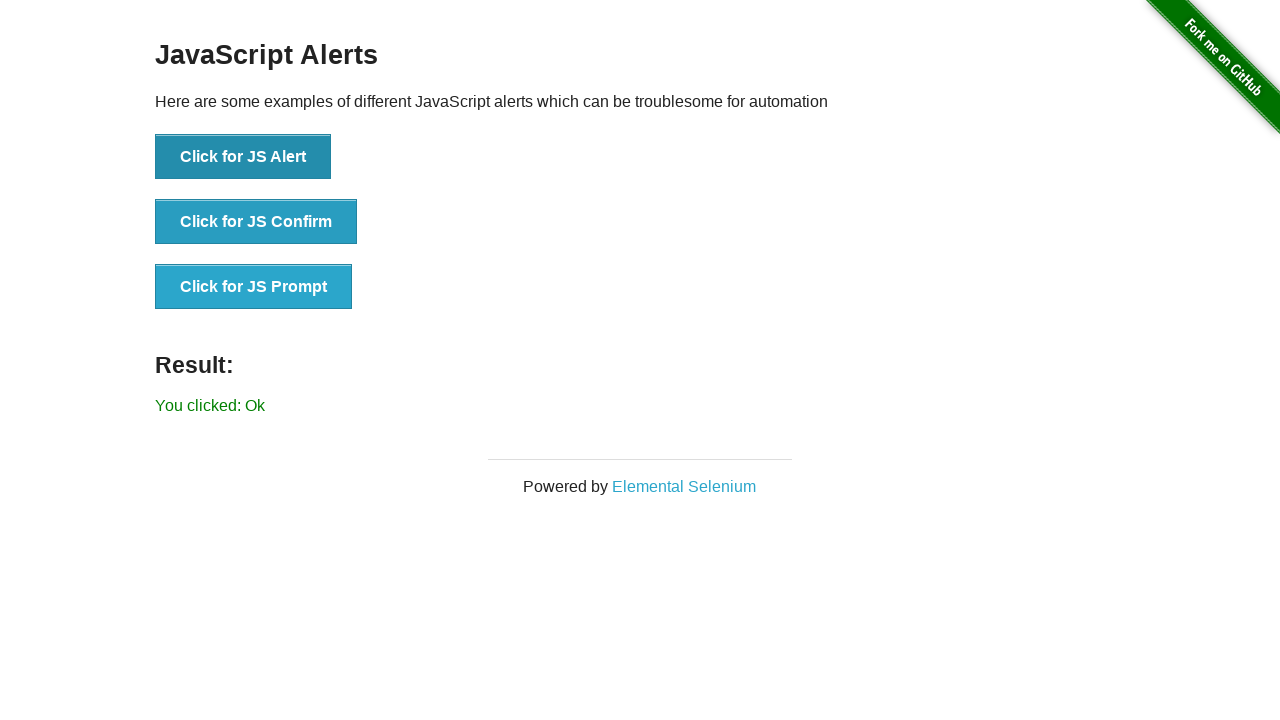

Set up dialog handler to accept confirmation
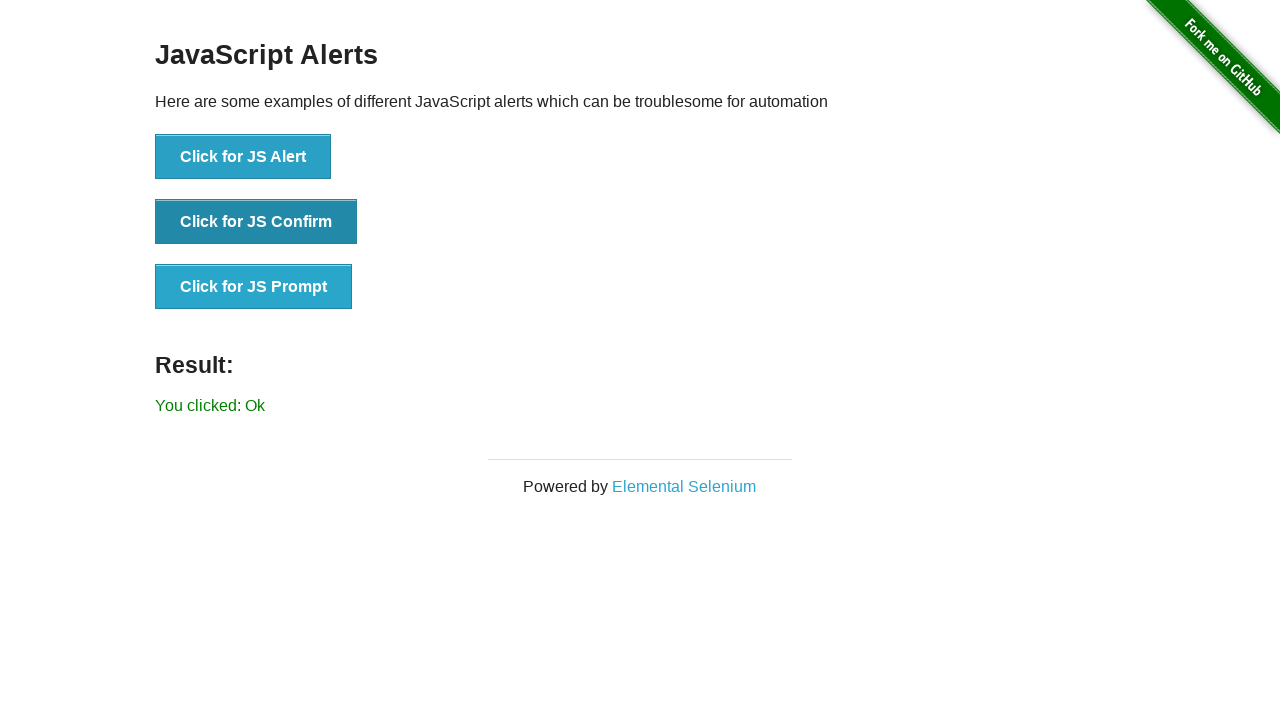

Clicked button to trigger prompt alert at (254, 287) on button[onclick='jsPrompt()']
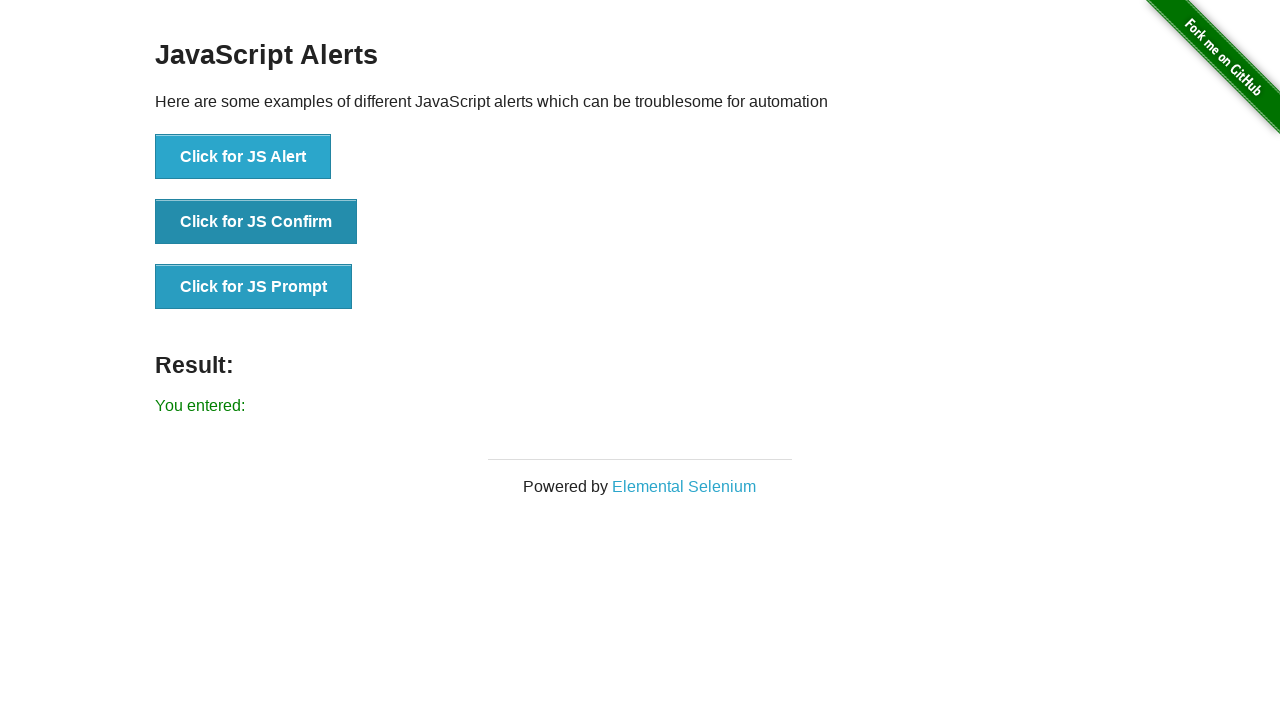

Set up dialog handler to accept prompt with text input
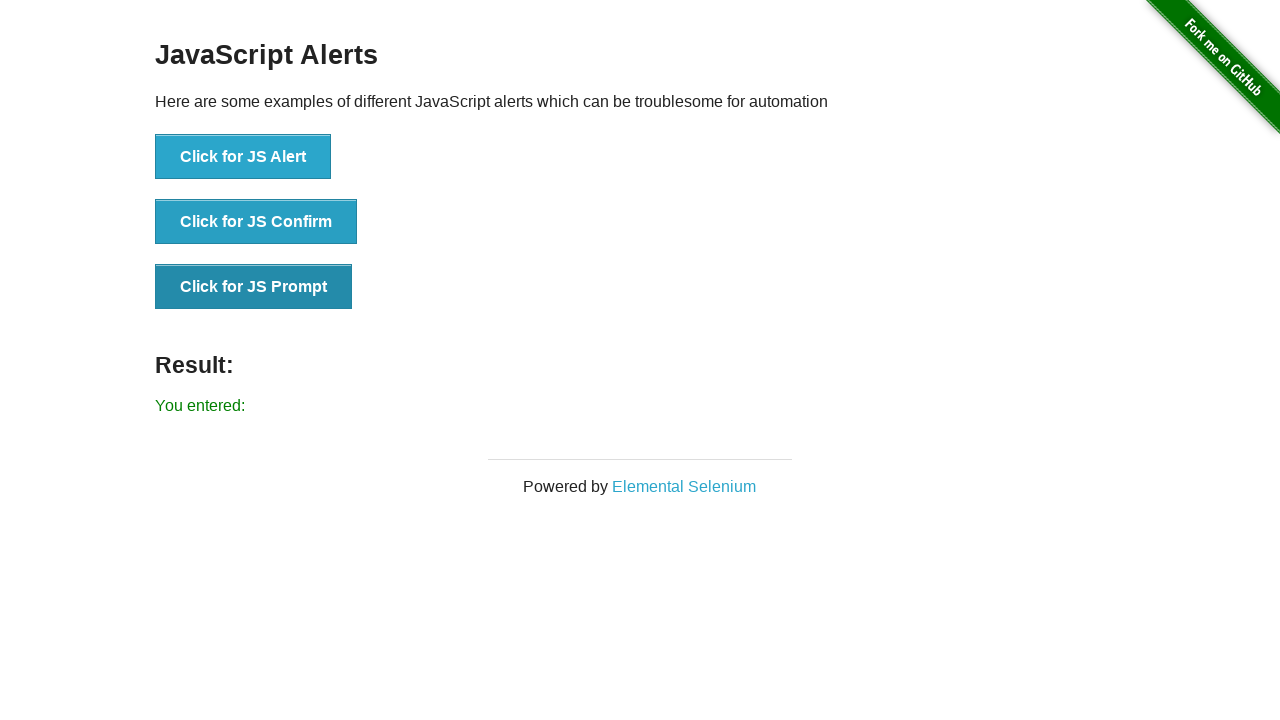

Re-clicked button to trigger prompt alert with handler active at (254, 287) on button[onclick='jsPrompt()']
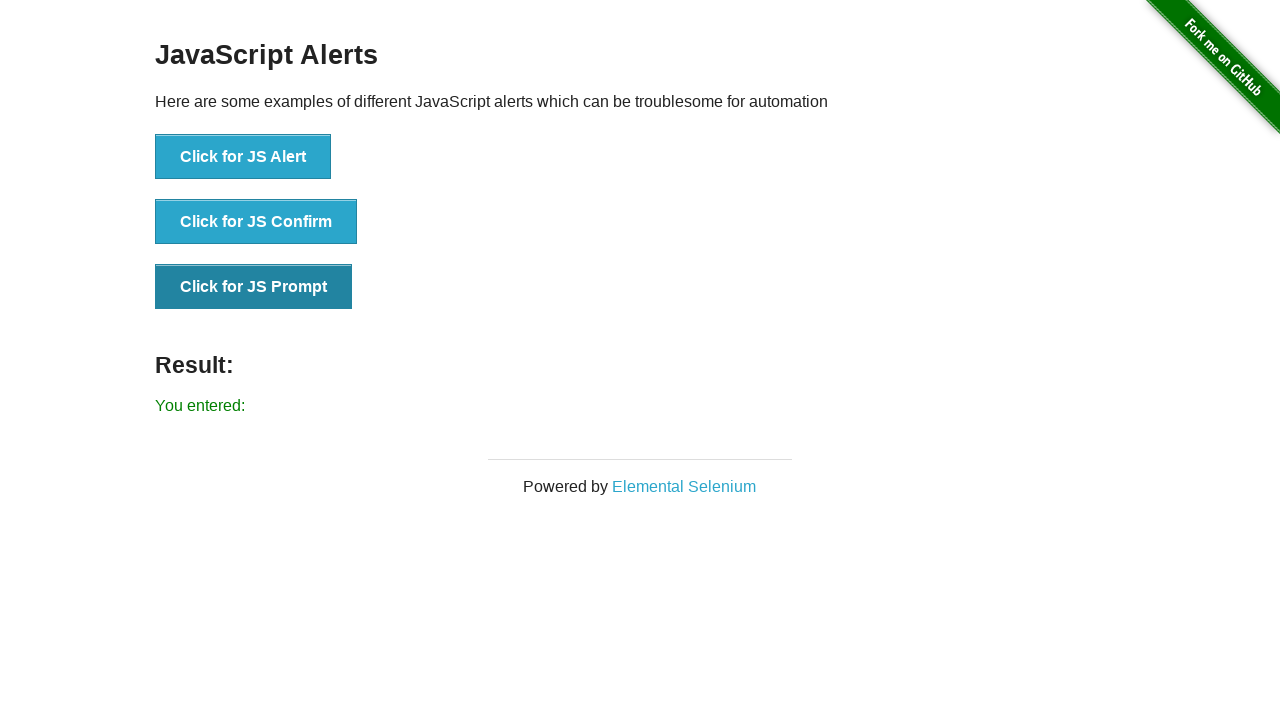

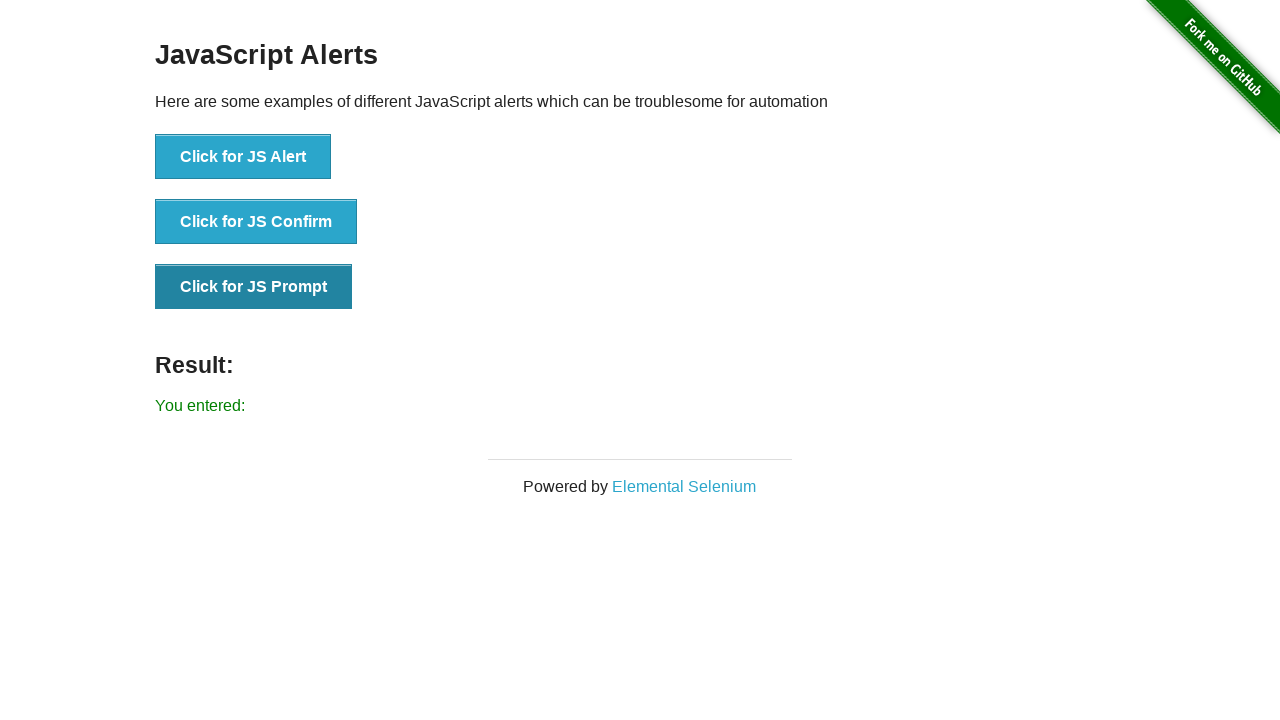